Tests date picker calendar functionality by selecting a specific date (June 15, 2027) through year, month, and day selection, then verifies the selected values are correctly displayed in the input fields.

Starting URL: https://rahulshettyacademy.com/seleniumPractise/#/offers

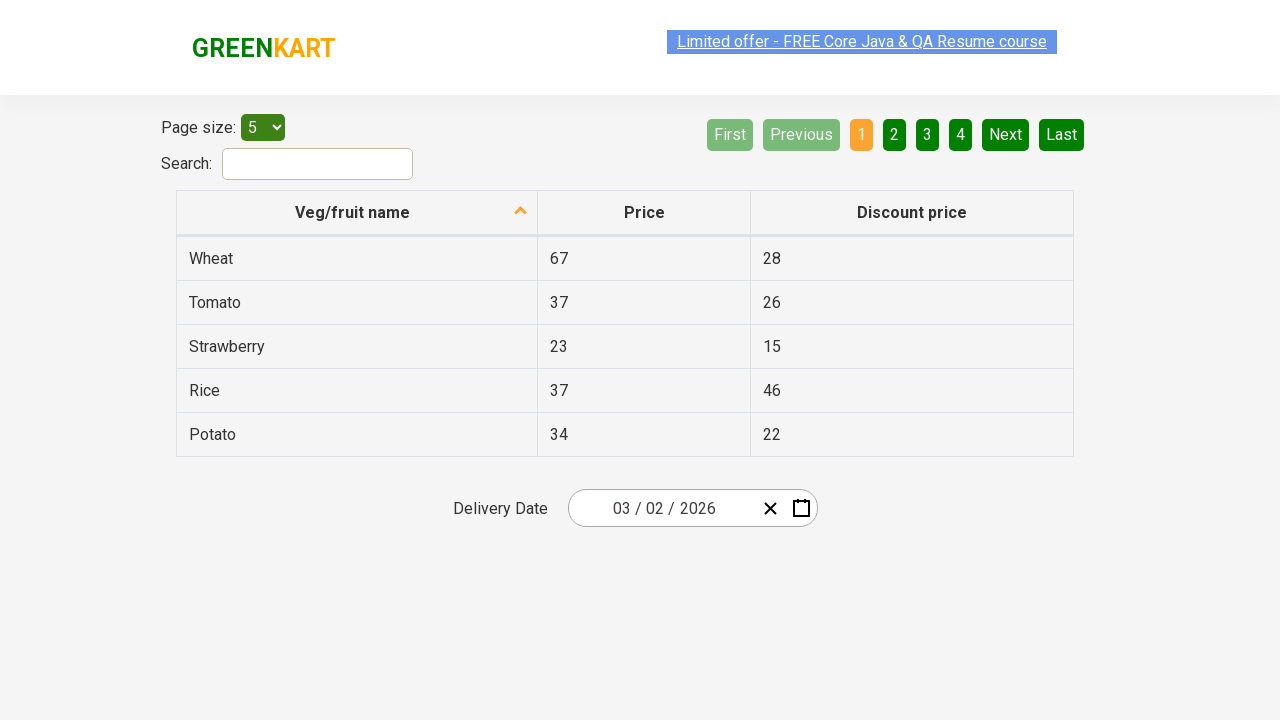

Waited 5000ms for page to load
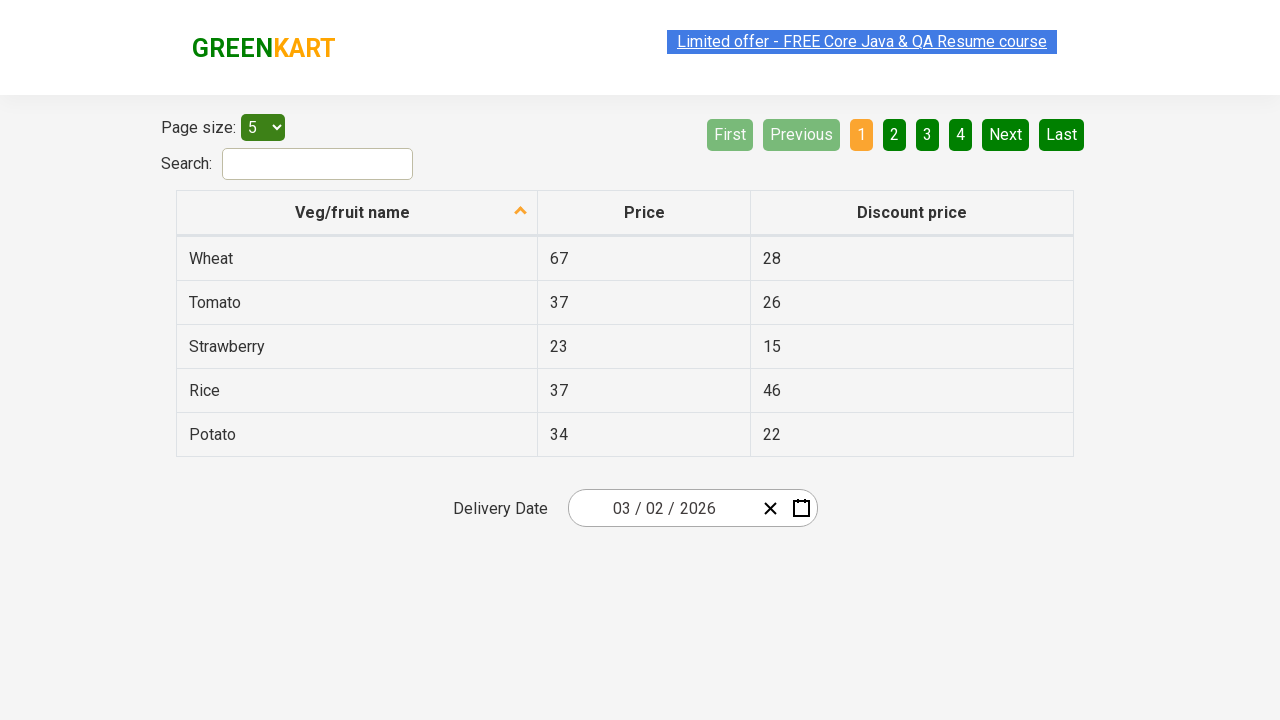

Clicked date picker input group to open calendar at (662, 508) on .react-date-picker__inputGroup
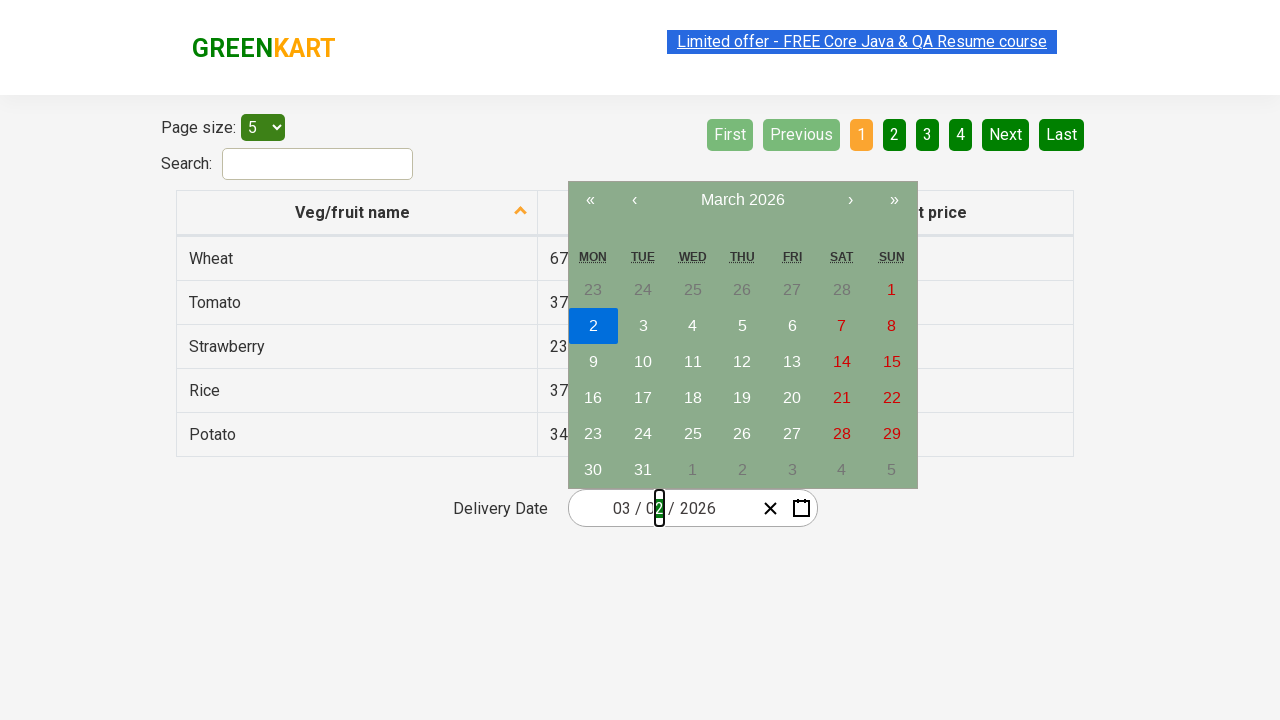

Clicked navigation label first time to navigate to higher view at (742, 200) on .react-calendar__navigation__label
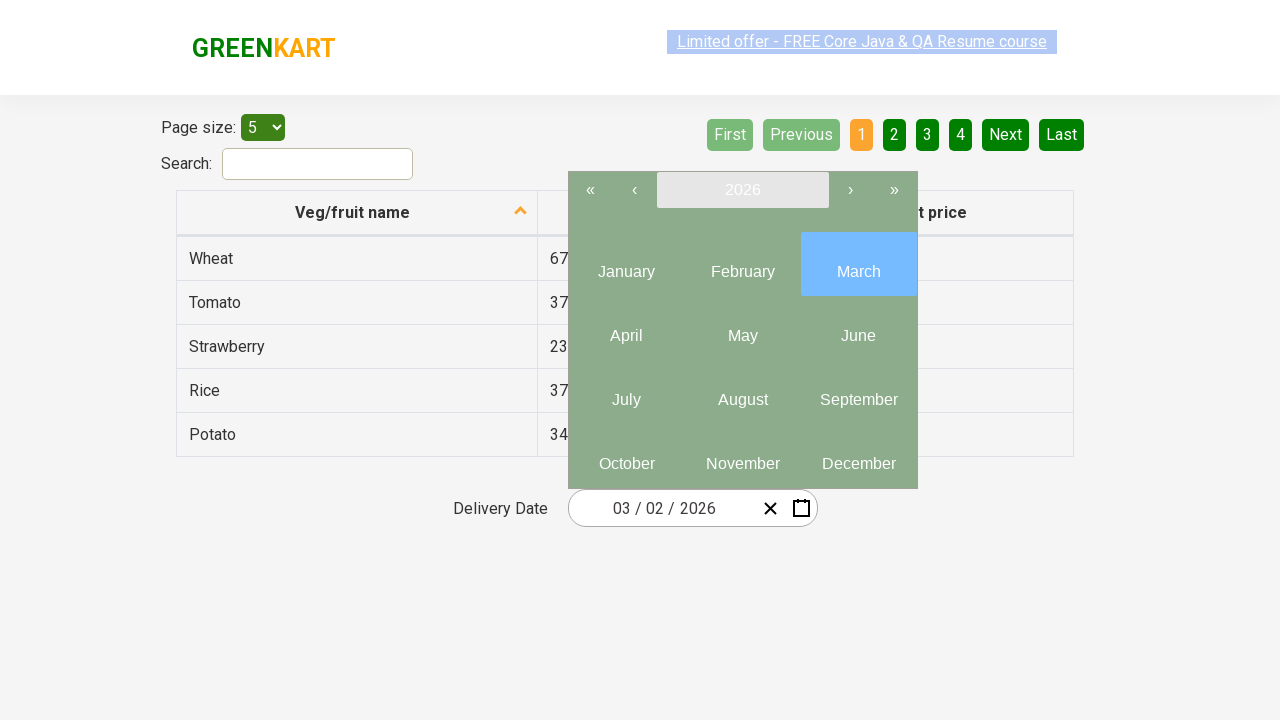

Clicked navigation label second time to reach year view at (742, 190) on .react-calendar__navigation__label
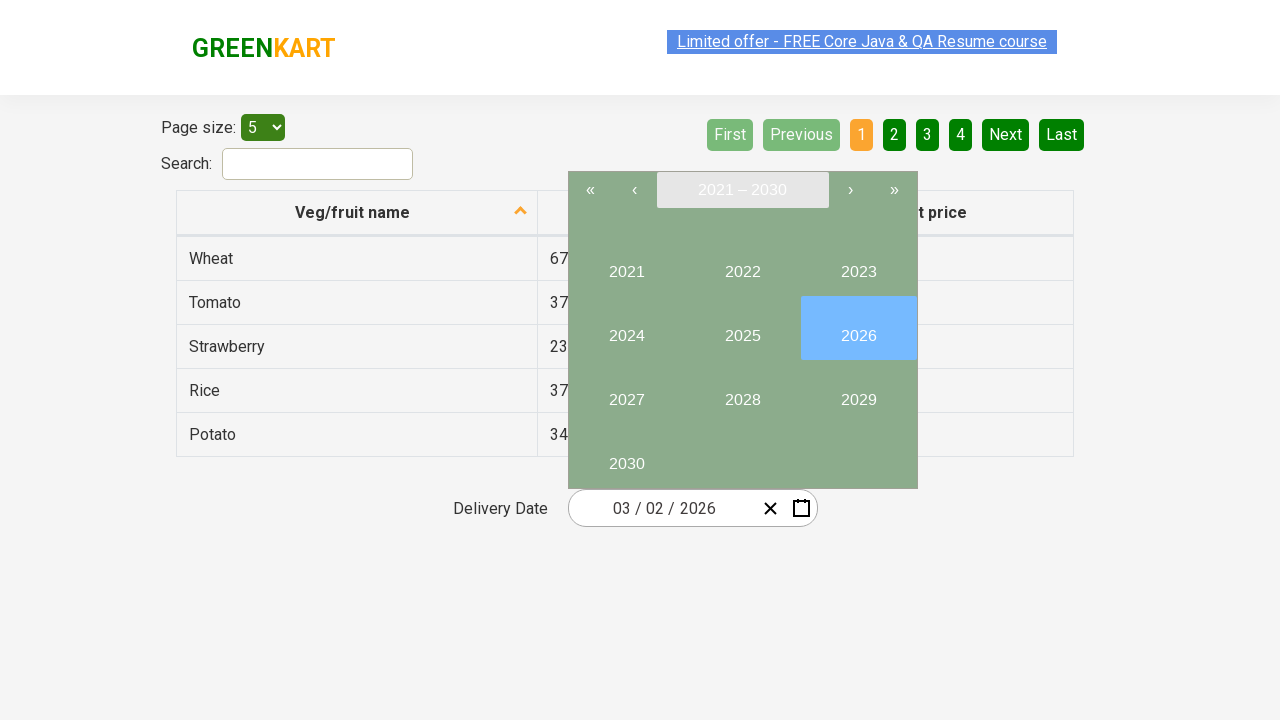

Selected year 2027 from calendar at (626, 392) on button:has-text('2027')
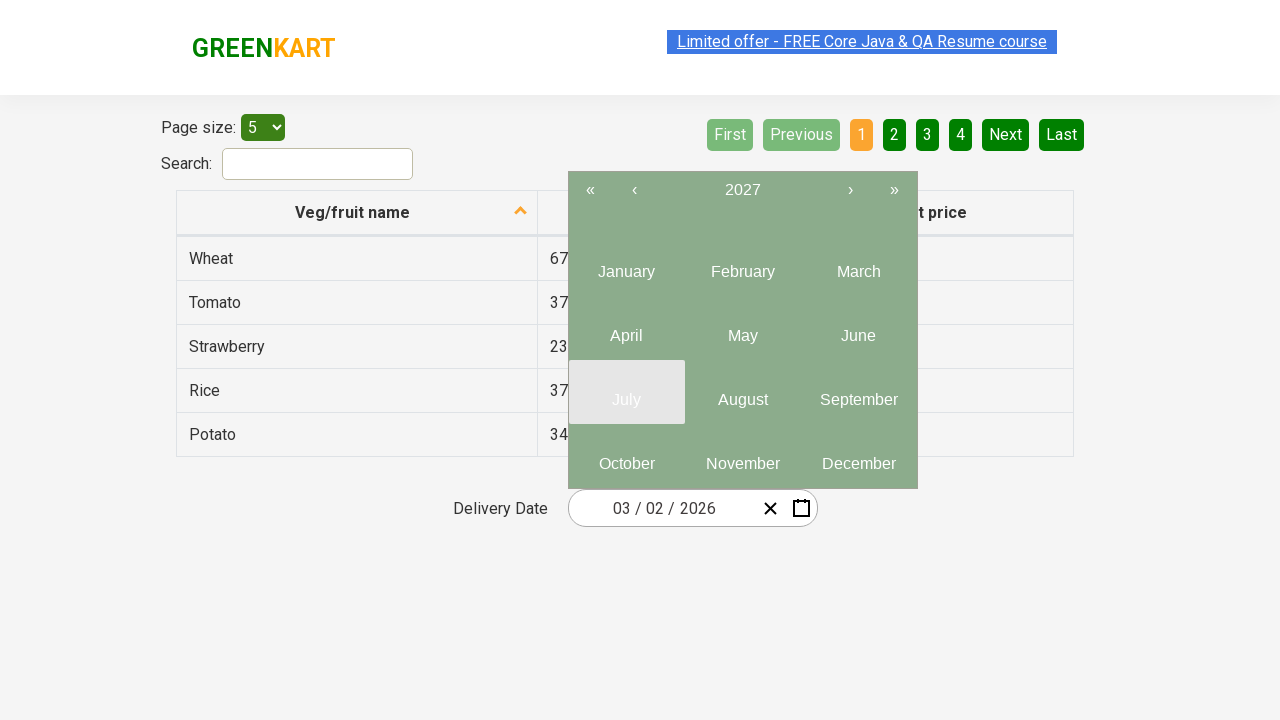

Selected month 6 (June) from year view at (858, 328) on .react-calendar__year-view__months__month >> nth=5
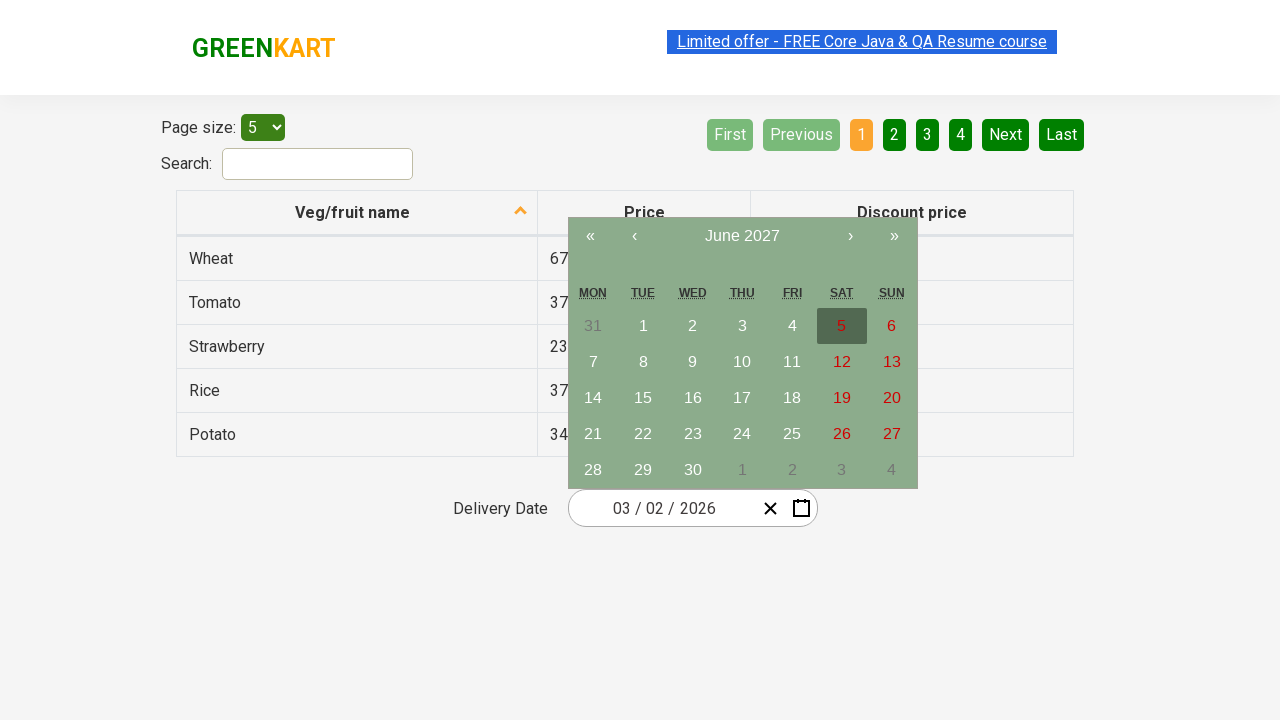

Selected day 15 from month calendar at (643, 398) on abbr:has-text('15')
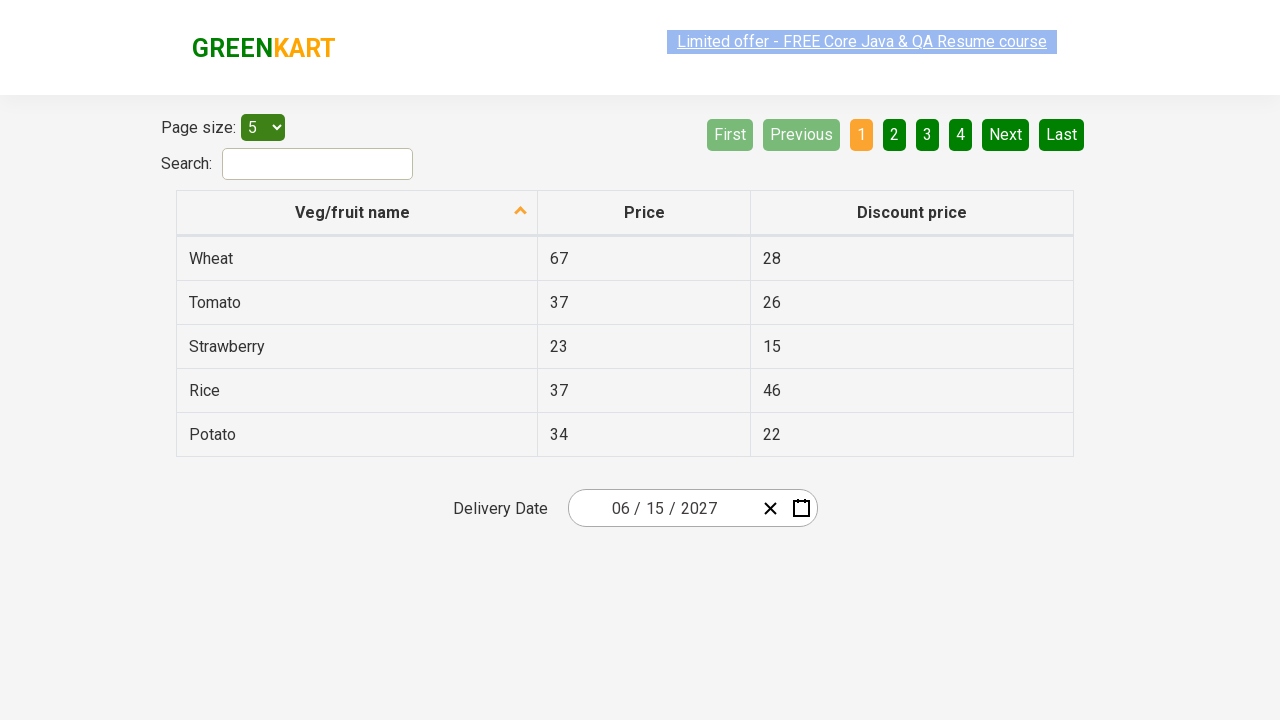

Verified input field 0 contains expected value '6'
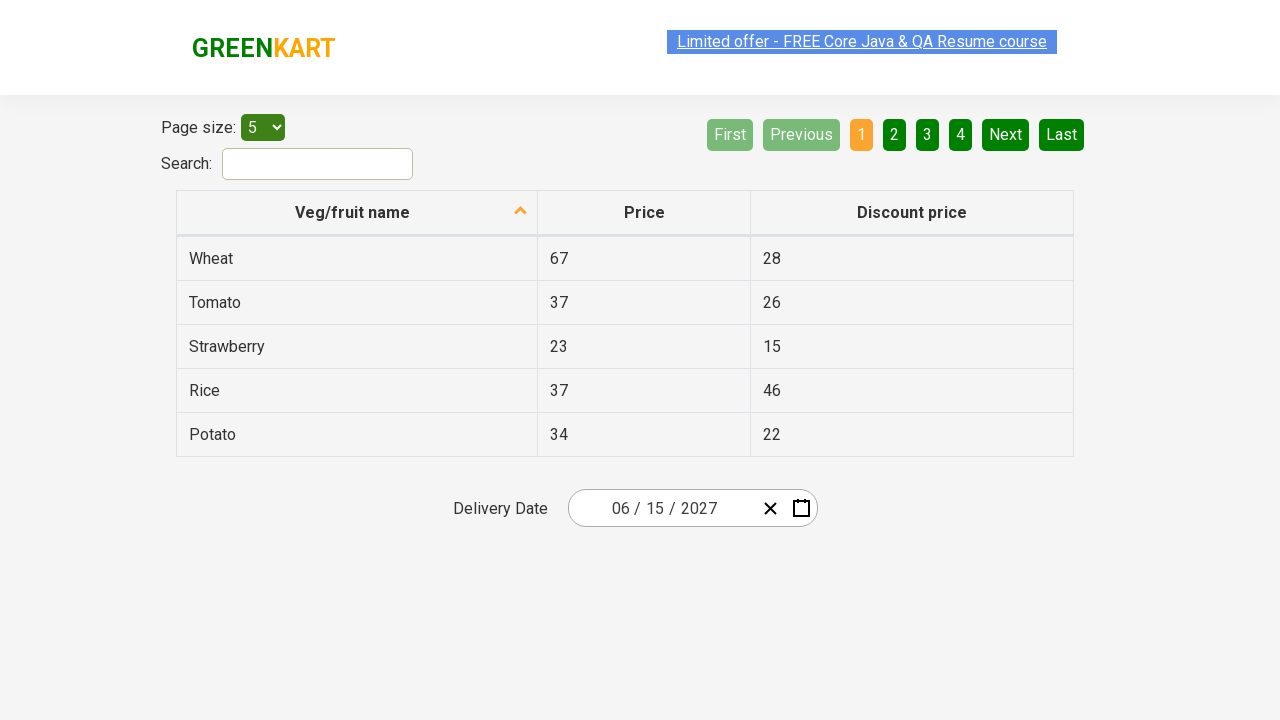

Verified input field 1 contains expected value '15'
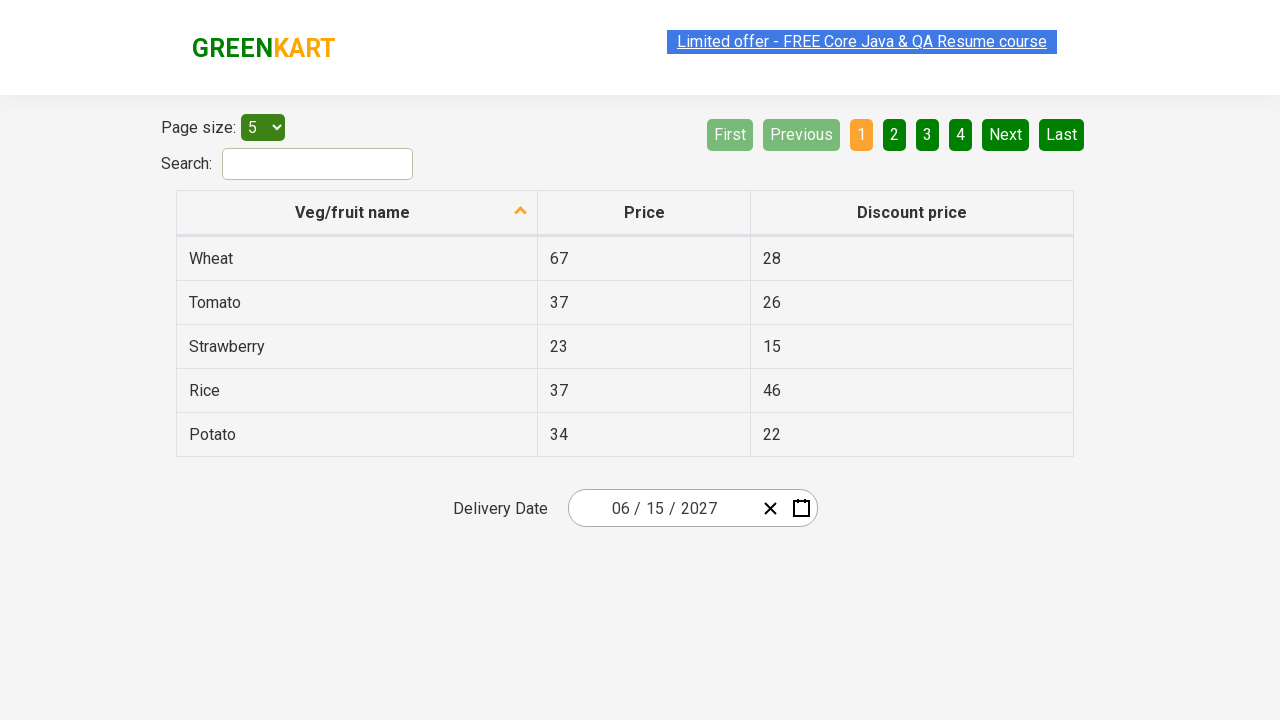

Verified input field 2 contains expected value '2027'
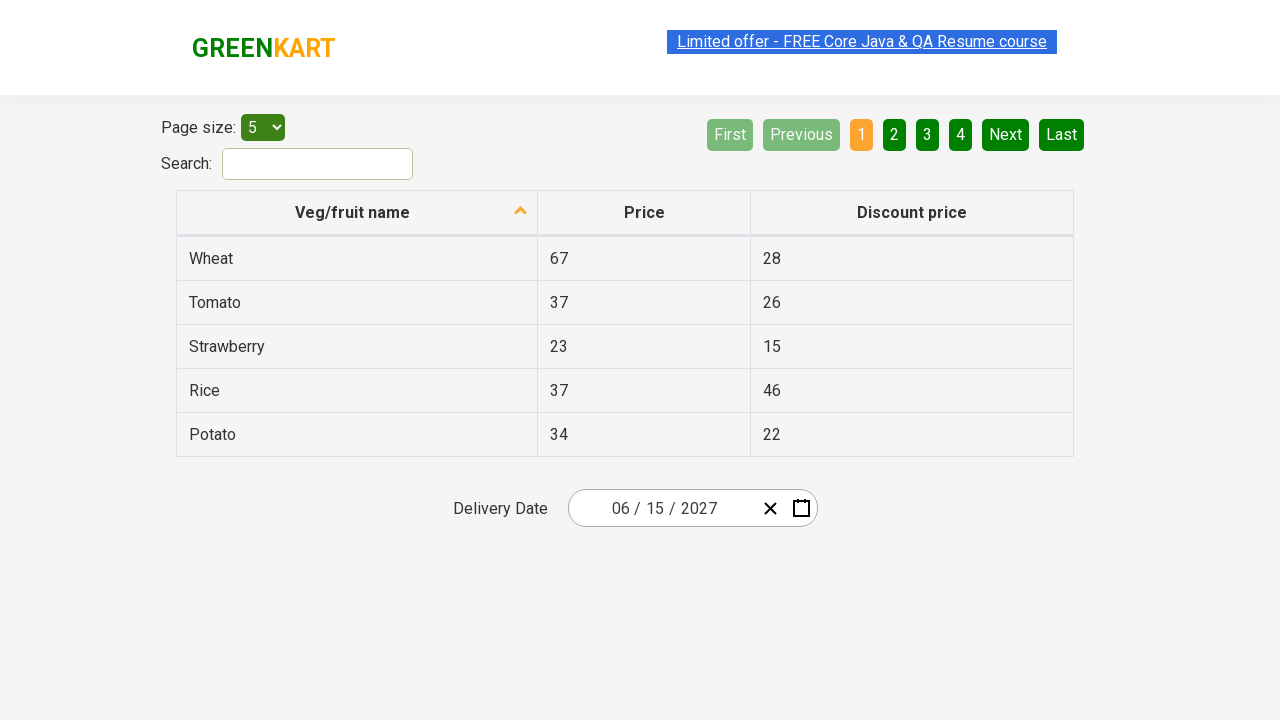

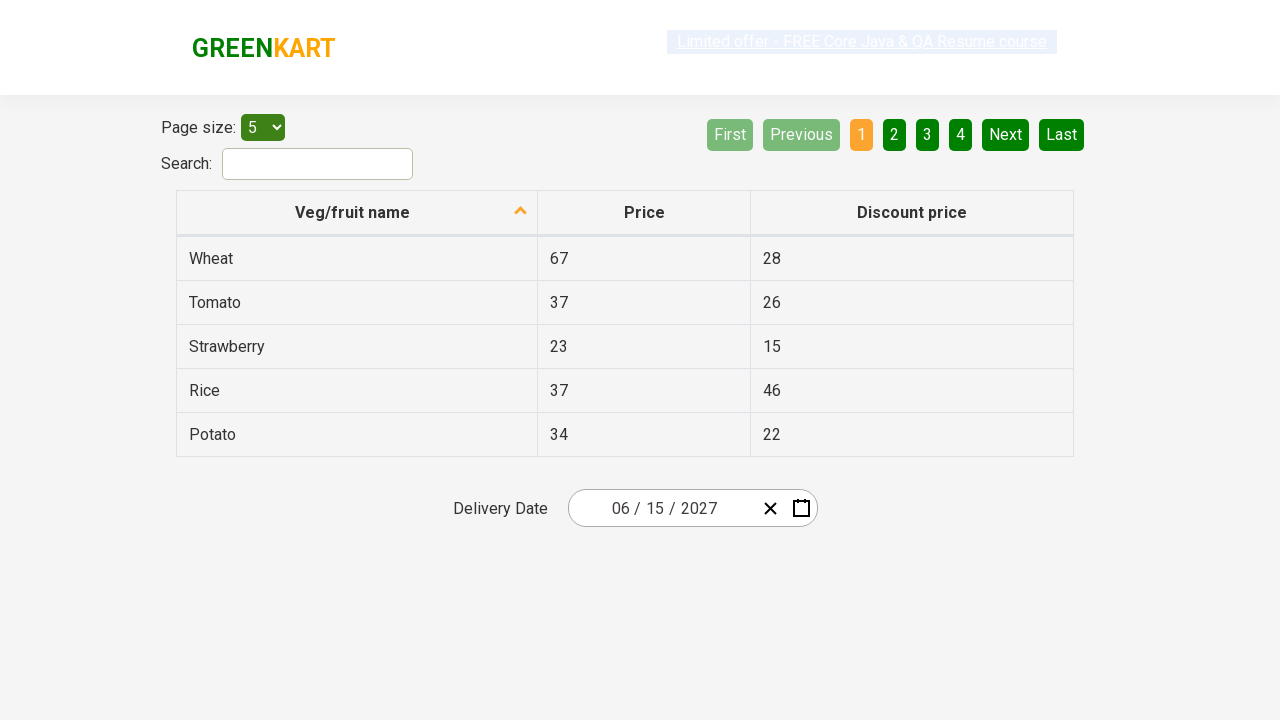